Tests text input functionality by entering text into an input field and clicking a button to update the button's name

Starting URL: http://uitestingplayground.com/textinput

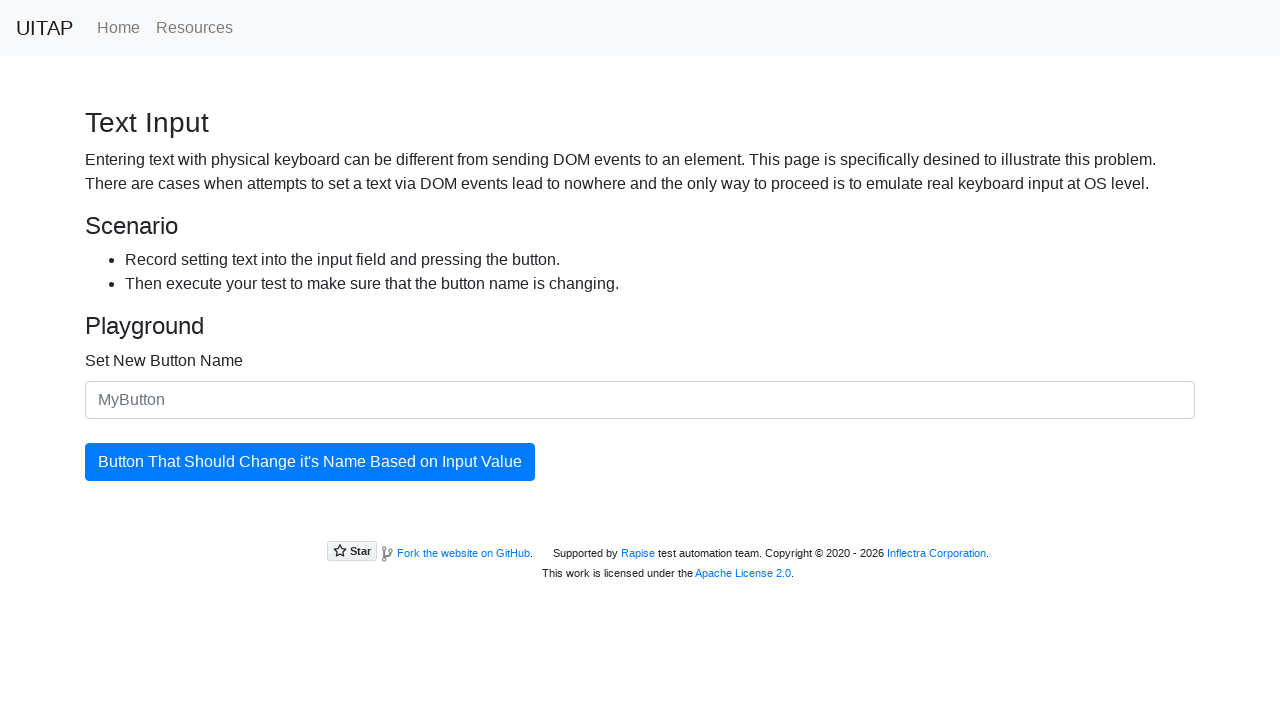

Filled text input field with 'SkyPro' on #newButtonName
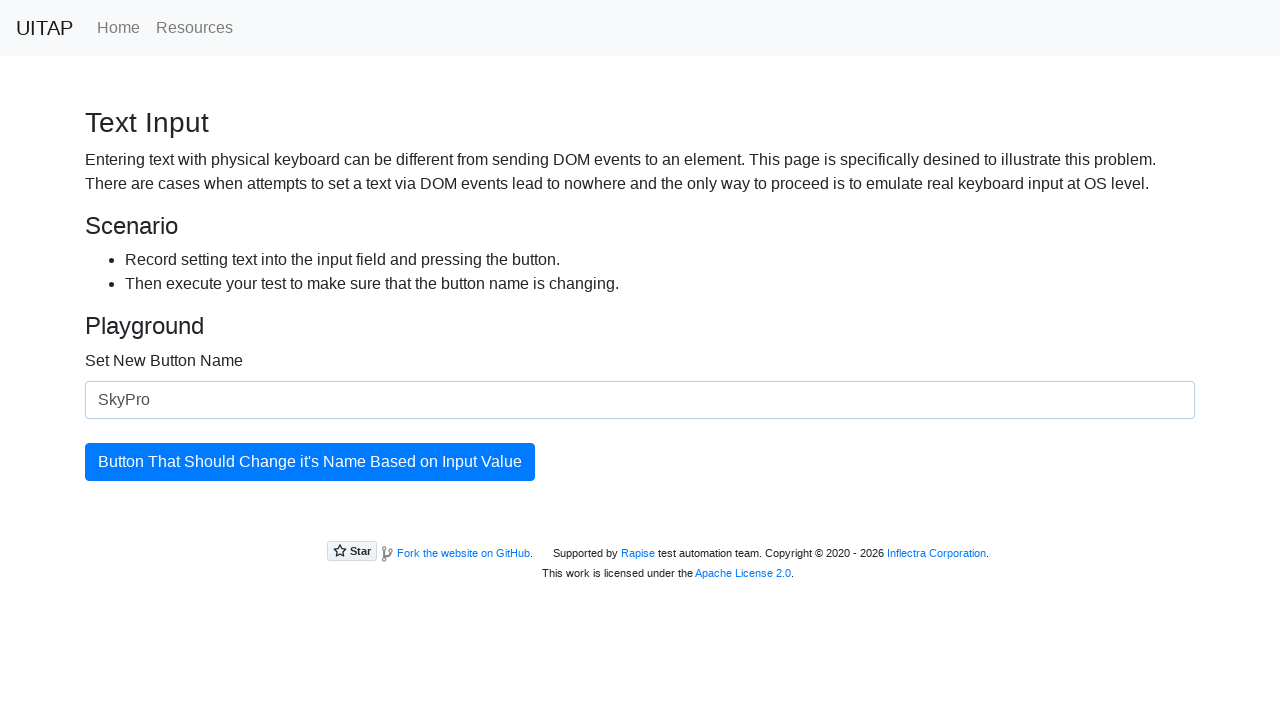

Clicked button to update its name at (310, 462) on #updatingButton
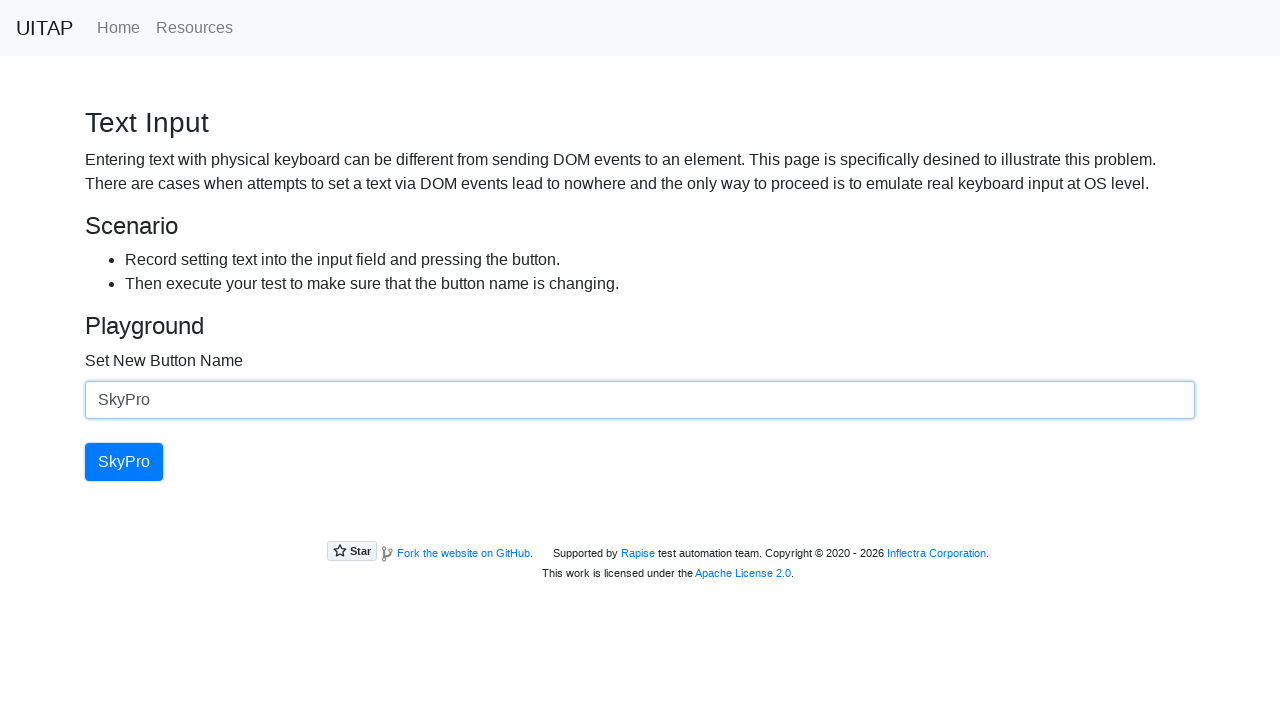

Button name successfully updated to 'SkyPro'
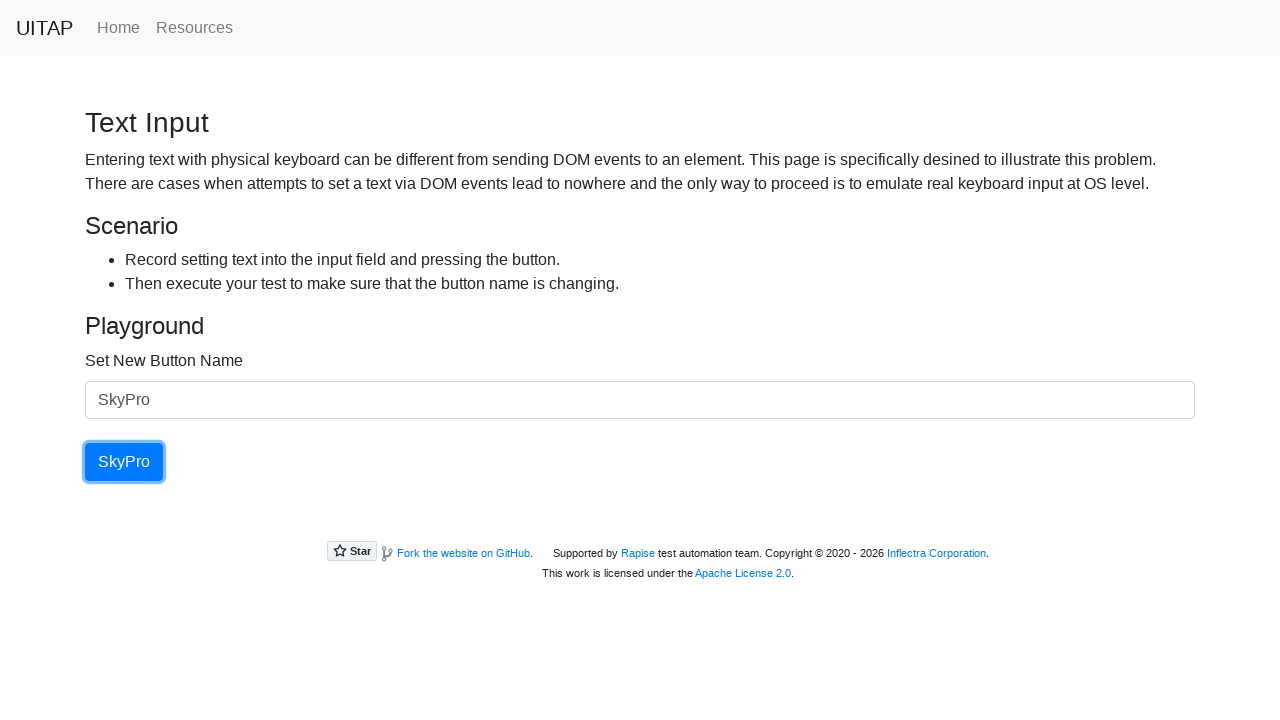

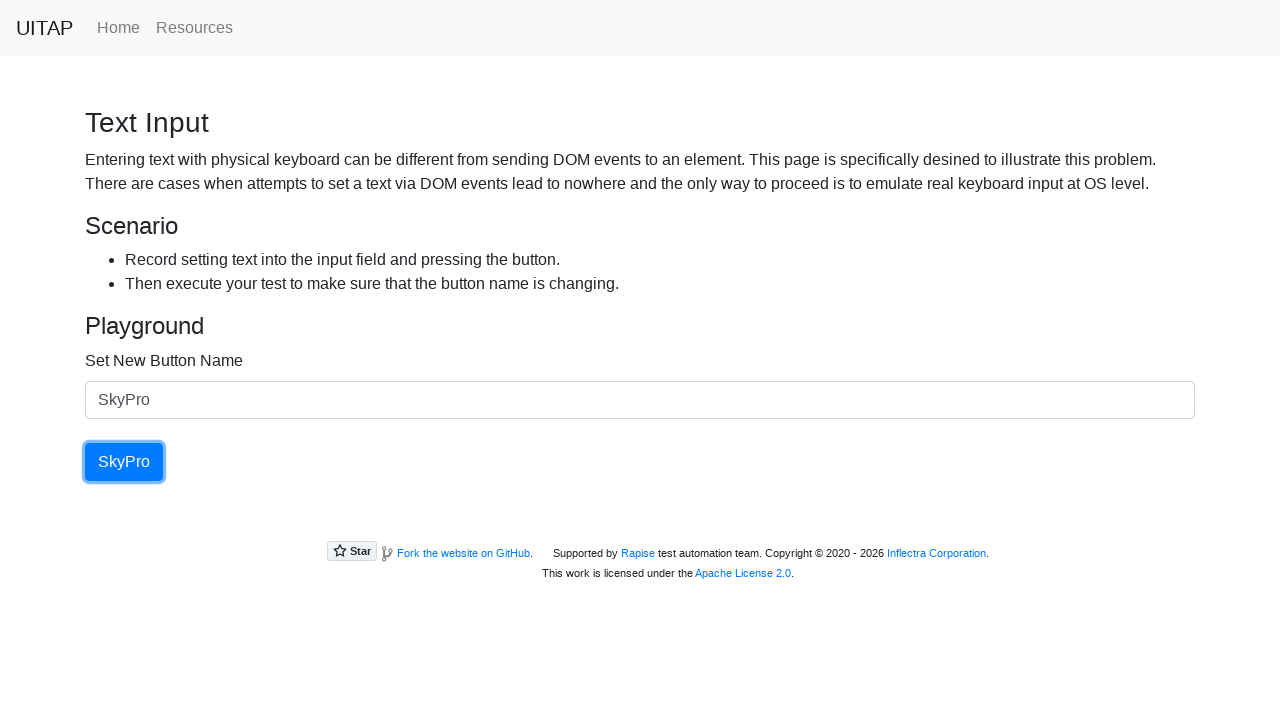